Tests the dynamic controls page by clicking the Remove button and verifying that the "It's gone!" message becomes visible

Starting URL: https://the-internet.herokuapp.com/dynamic_controls

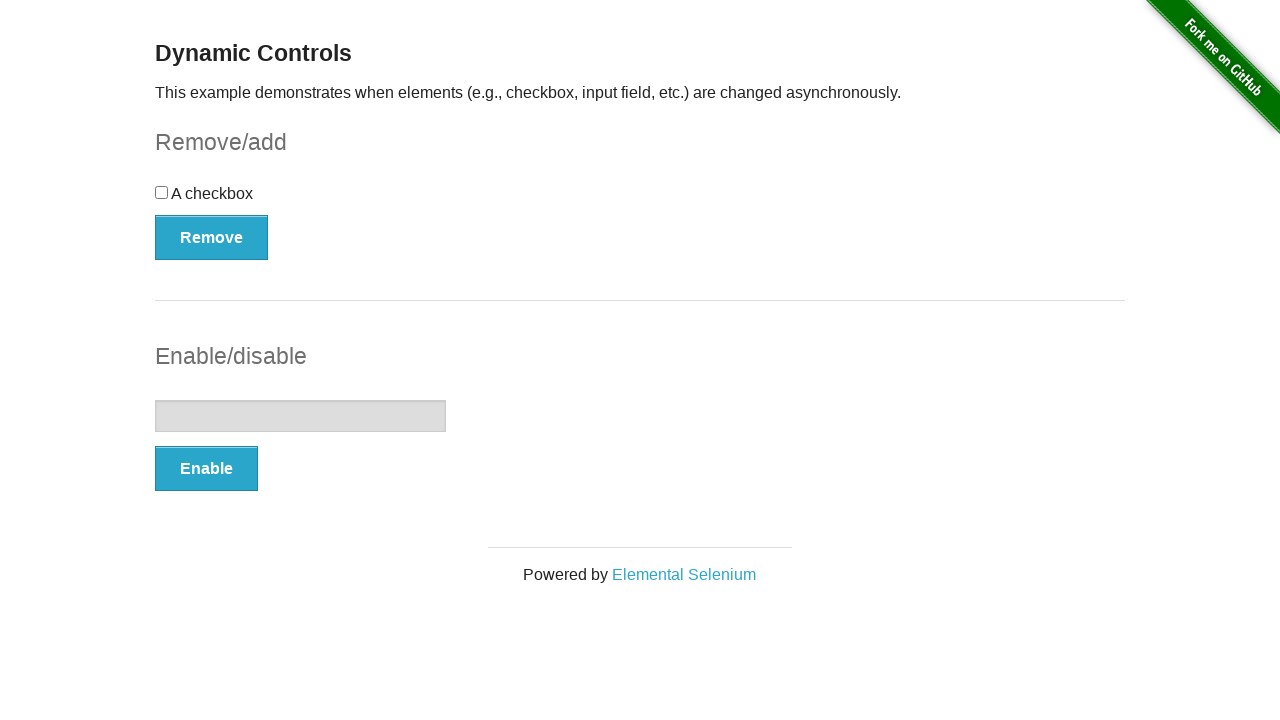

Clicked the Remove button at (212, 237) on xpath=//button[text()='Remove']
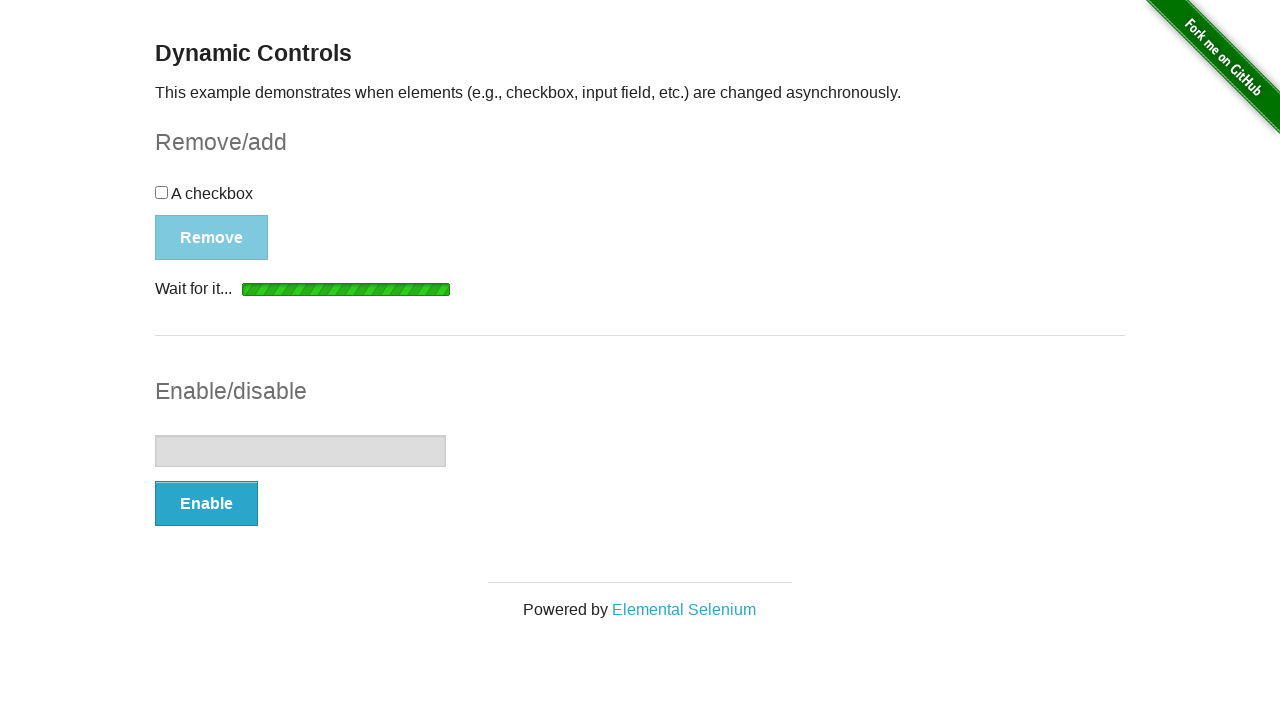

Verified that the "It's gone!" message is visible
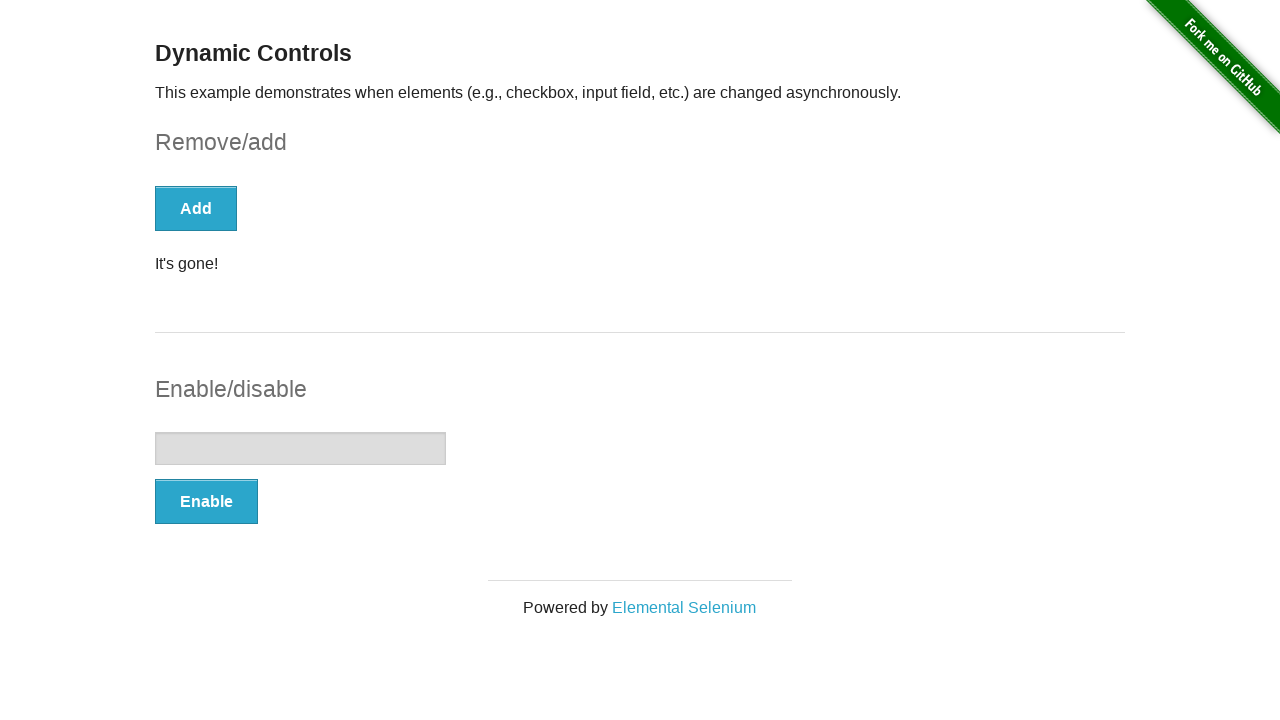

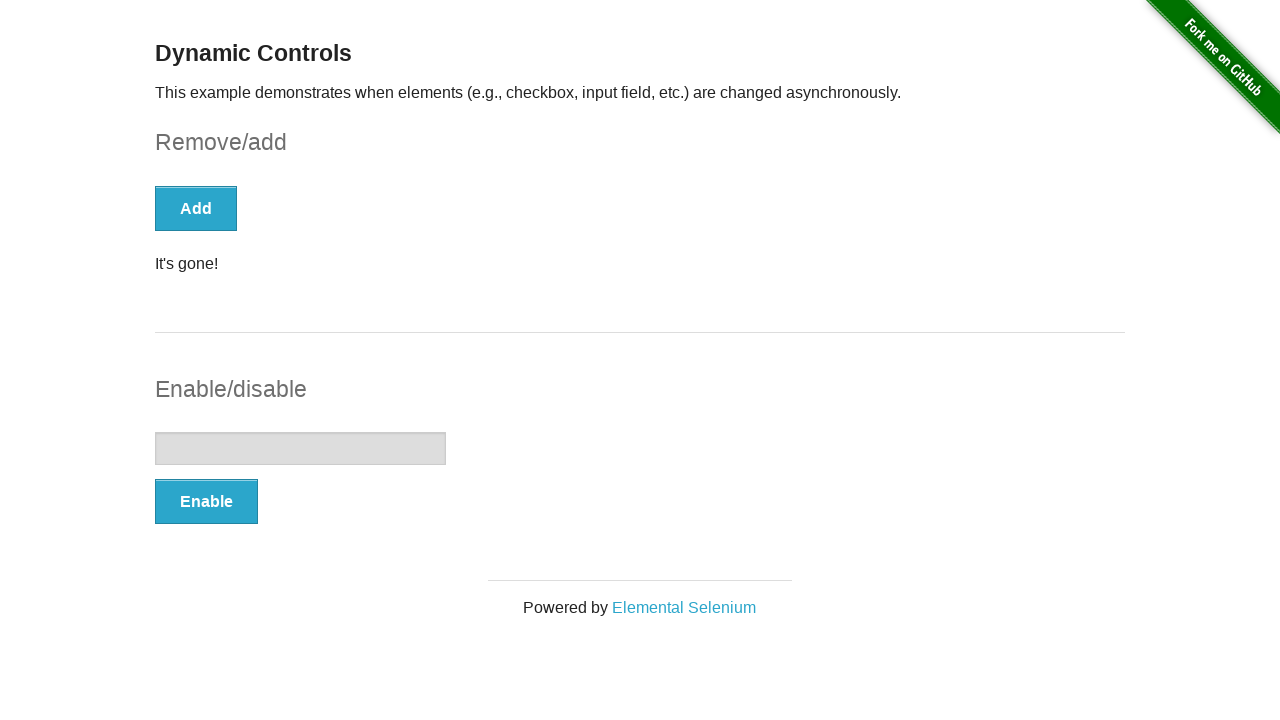